Tests hover functionality by moving mouse over the first avatar/profile to reveal hidden info, then clicking on the profile link

Starting URL: http://the-internet.herokuapp.com/hovers

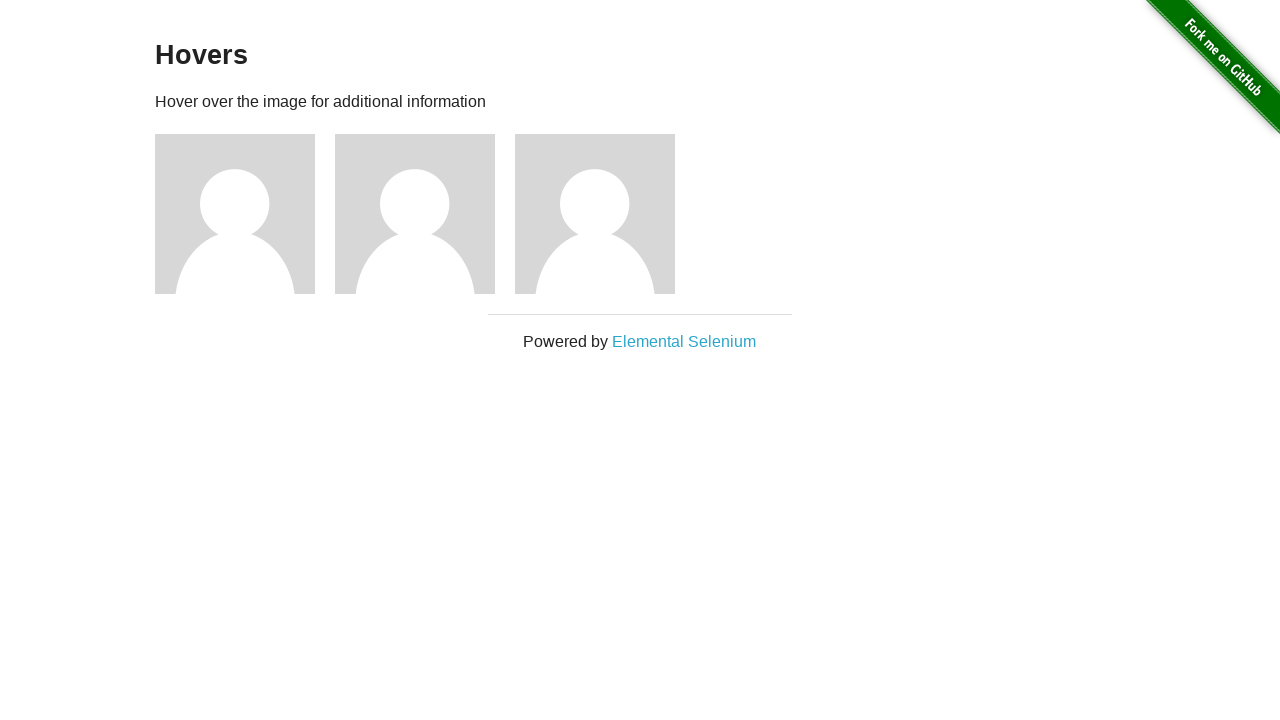

Navigated to hovers page
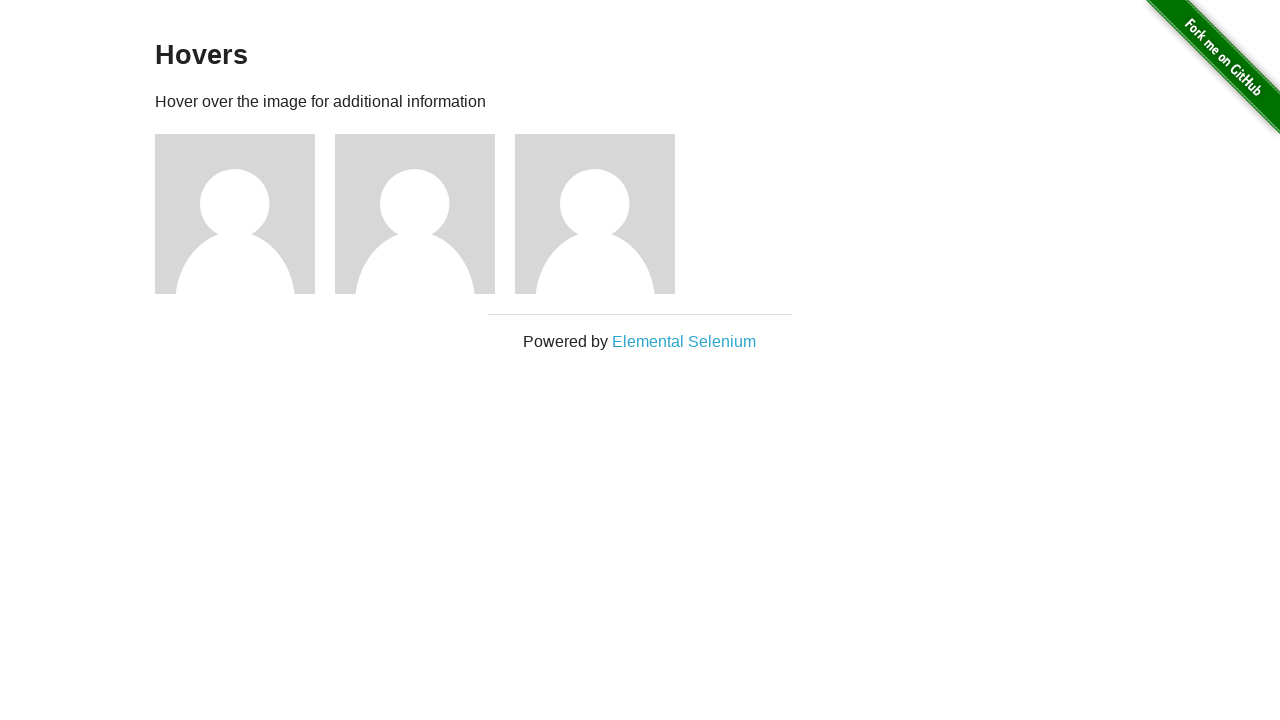

Hovered over first profile avatar to reveal hidden info at (245, 214) on xpath=//*[@id='content']/div/div[1]
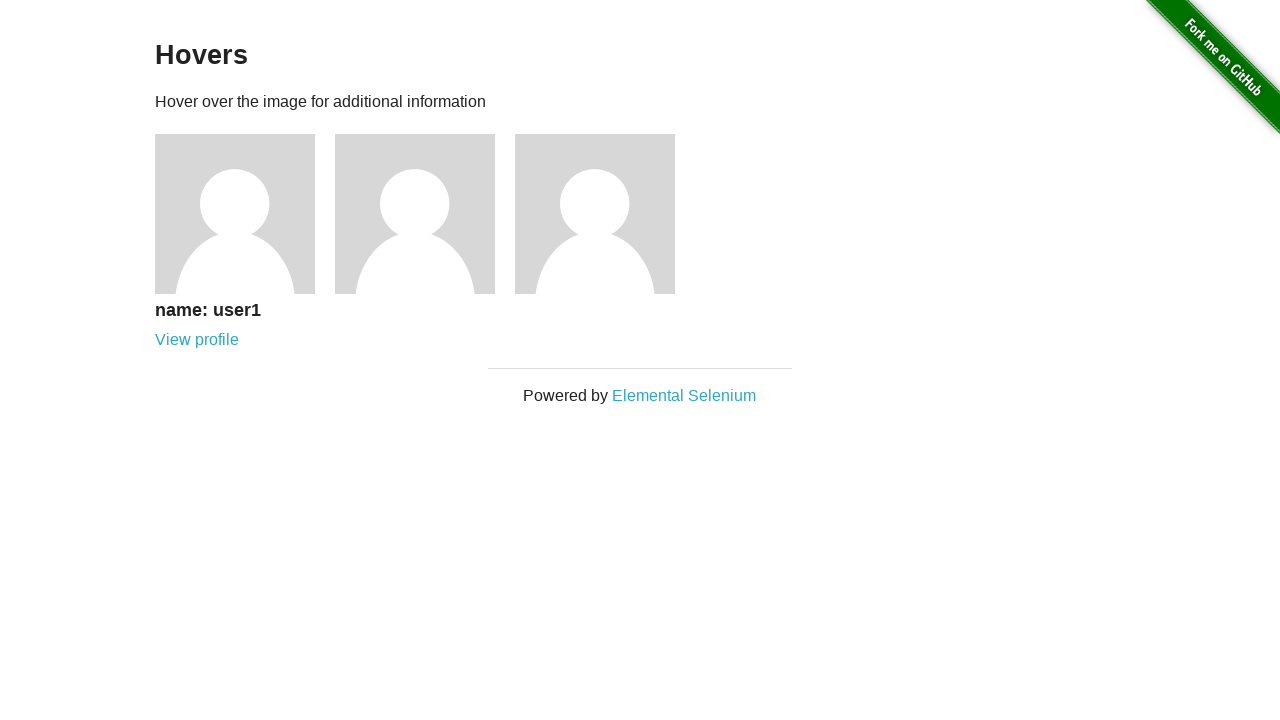

Clicked on the revealed profile link at (197, 340) on xpath=//*[@id='content']/div/div[1]/div/a
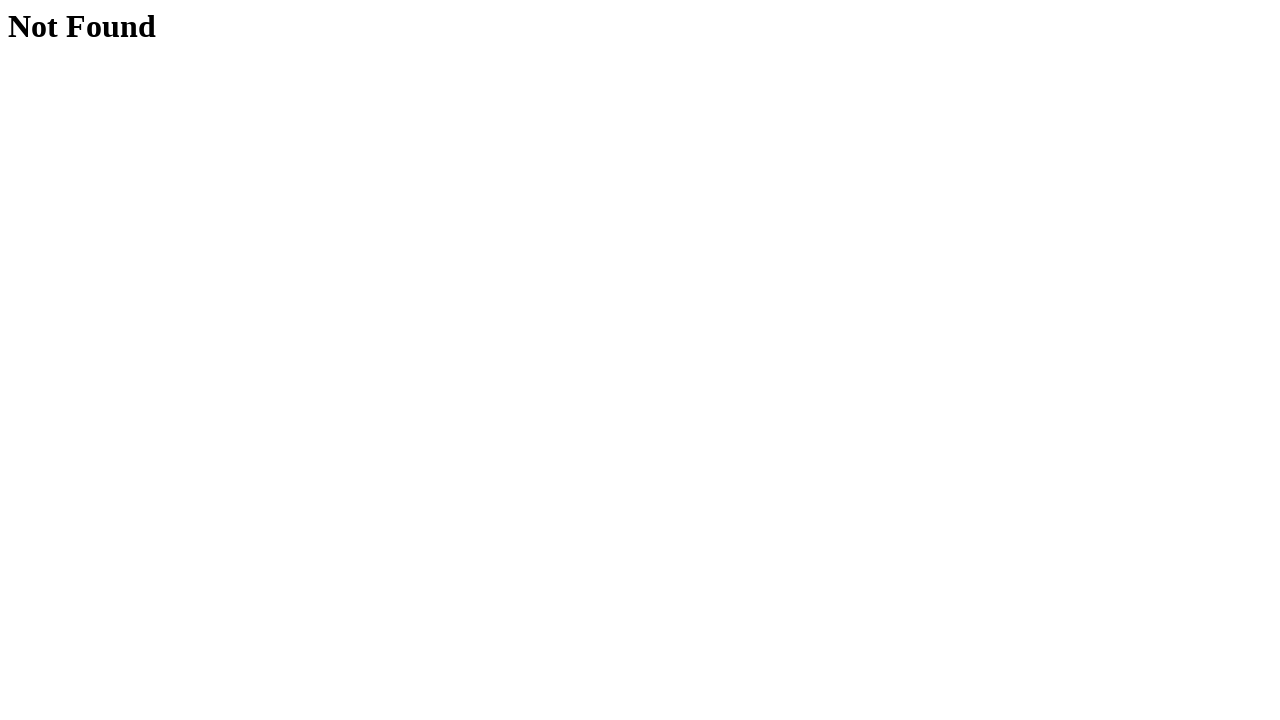

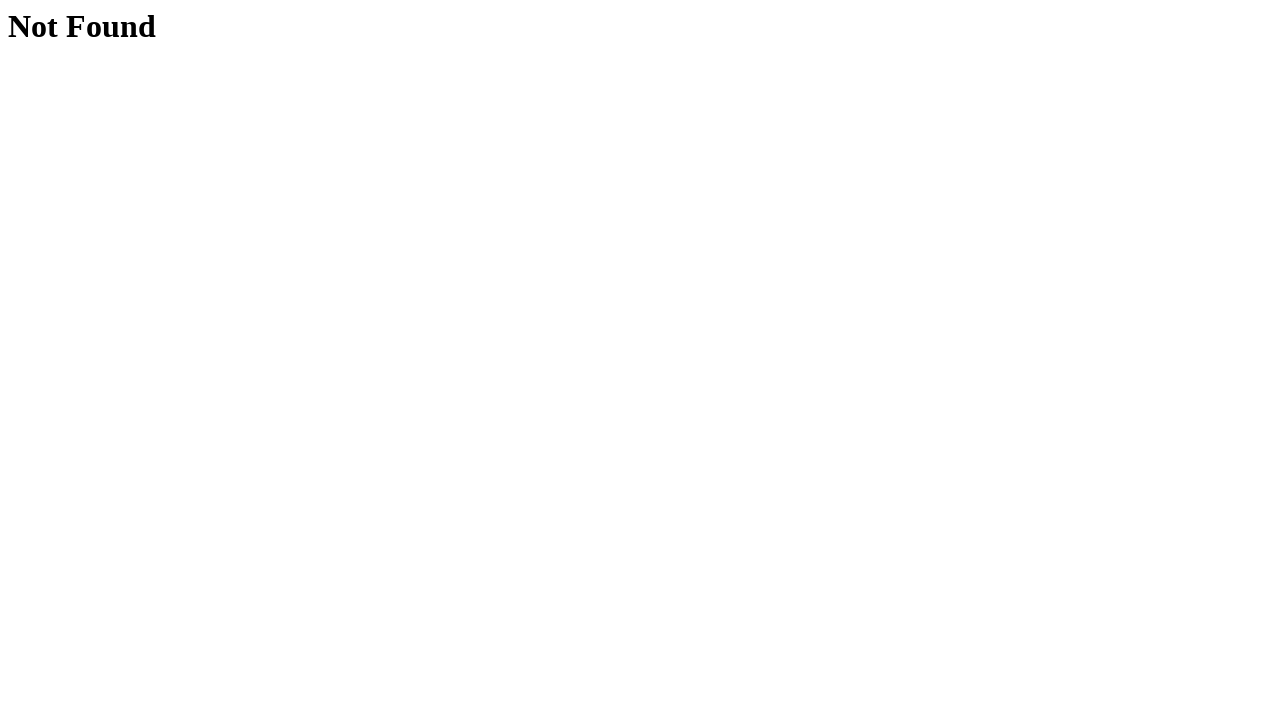